Closes the modal ad and verifies the underlying page title is displayed correctly

Starting URL: https://the-internet.herokuapp.com/entry_ad

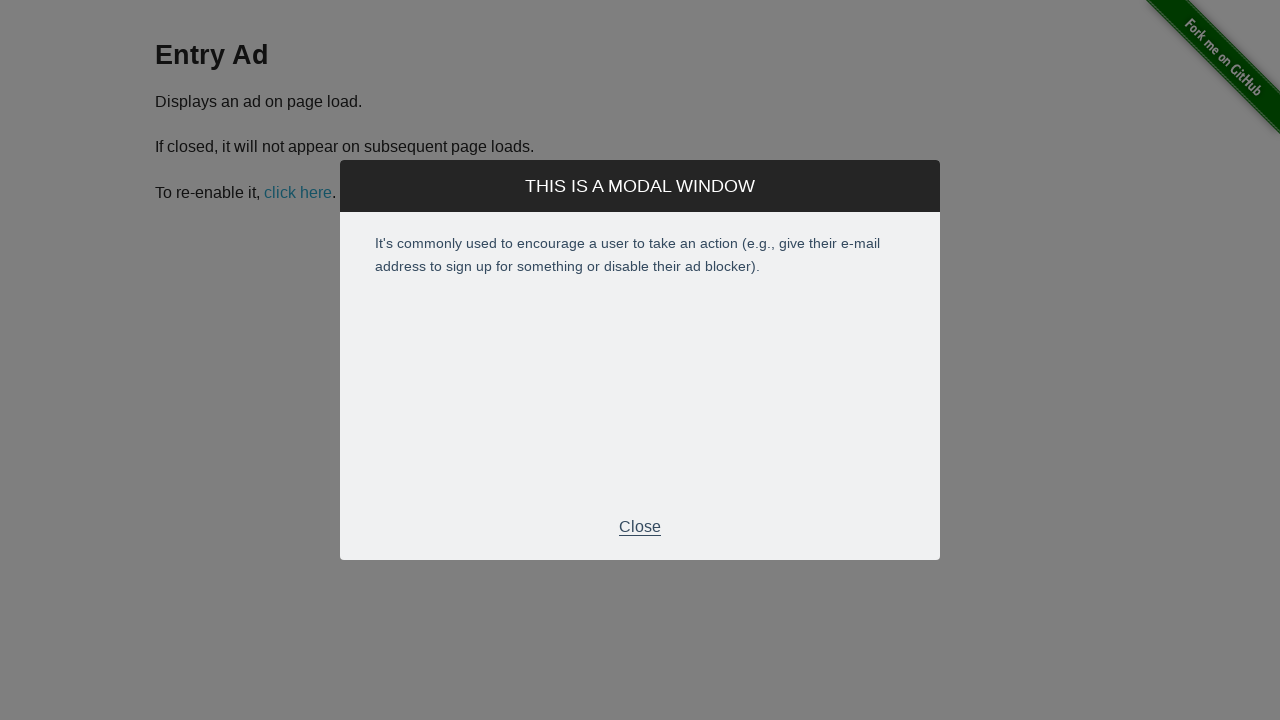

Modal dialog appeared with close button
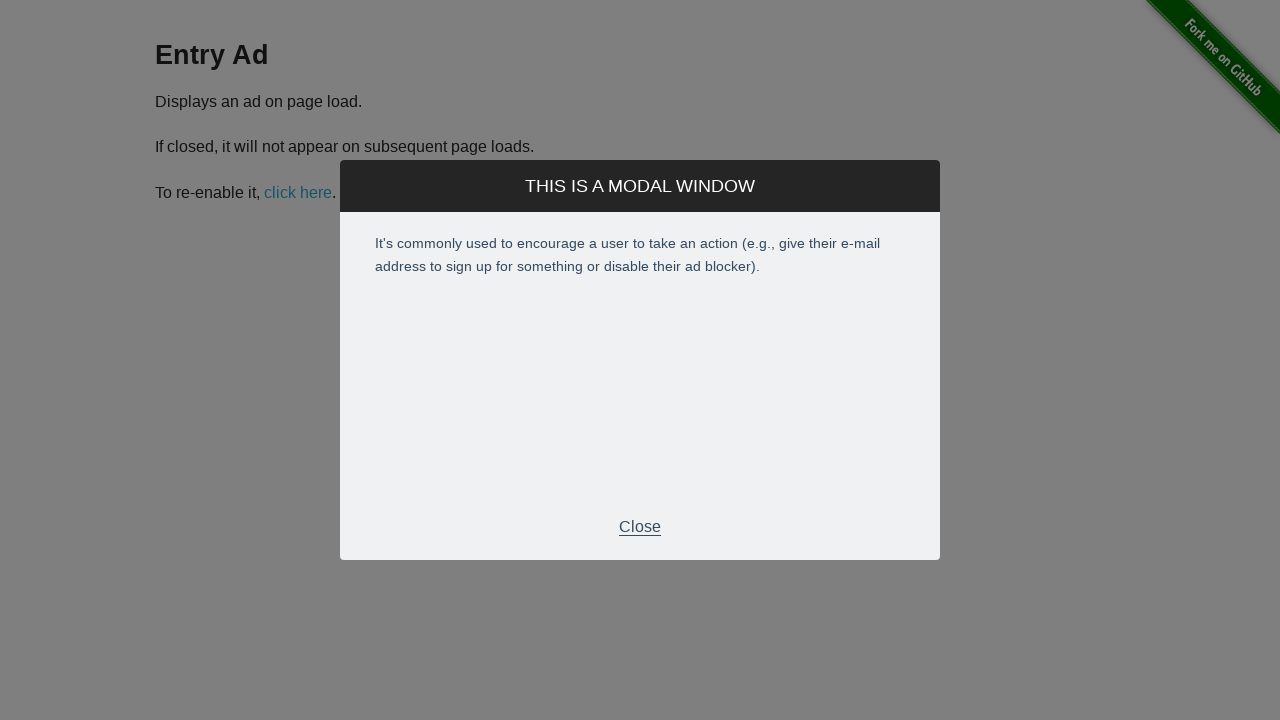

Clicked close button to dismiss modal ad at (640, 527) on xpath=//div[@class='modal-footer']/p
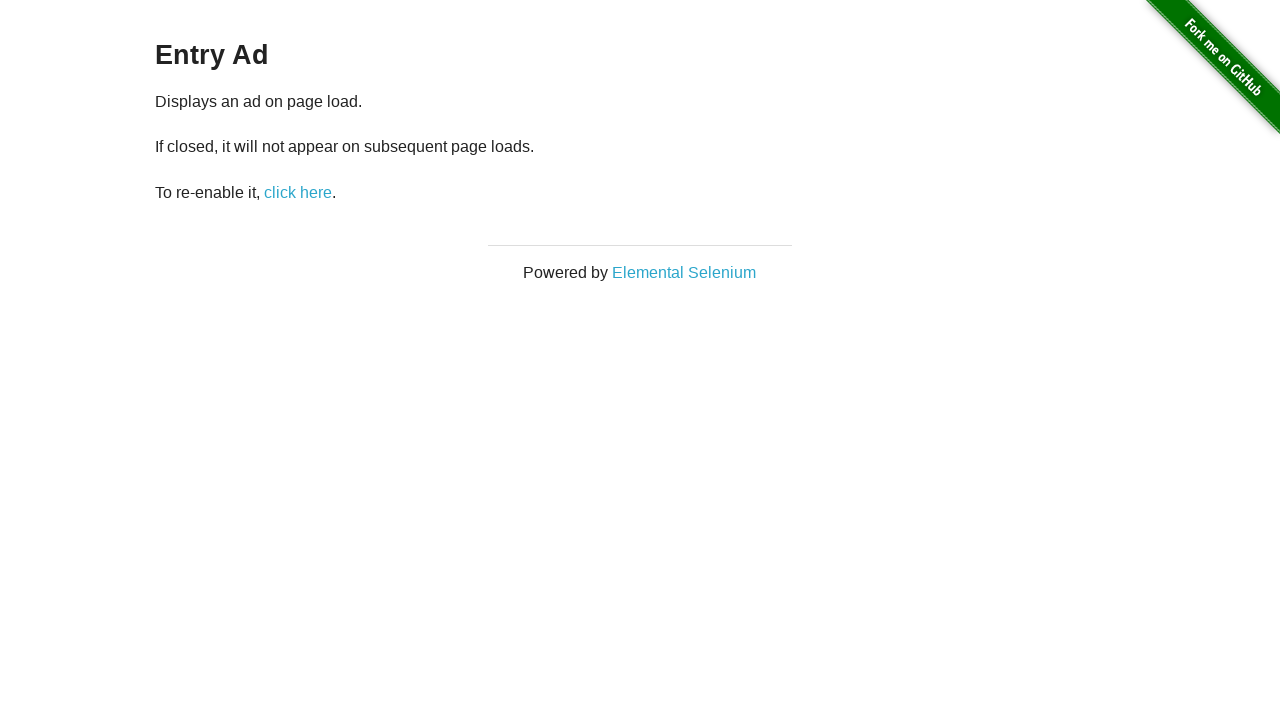

Located page title element
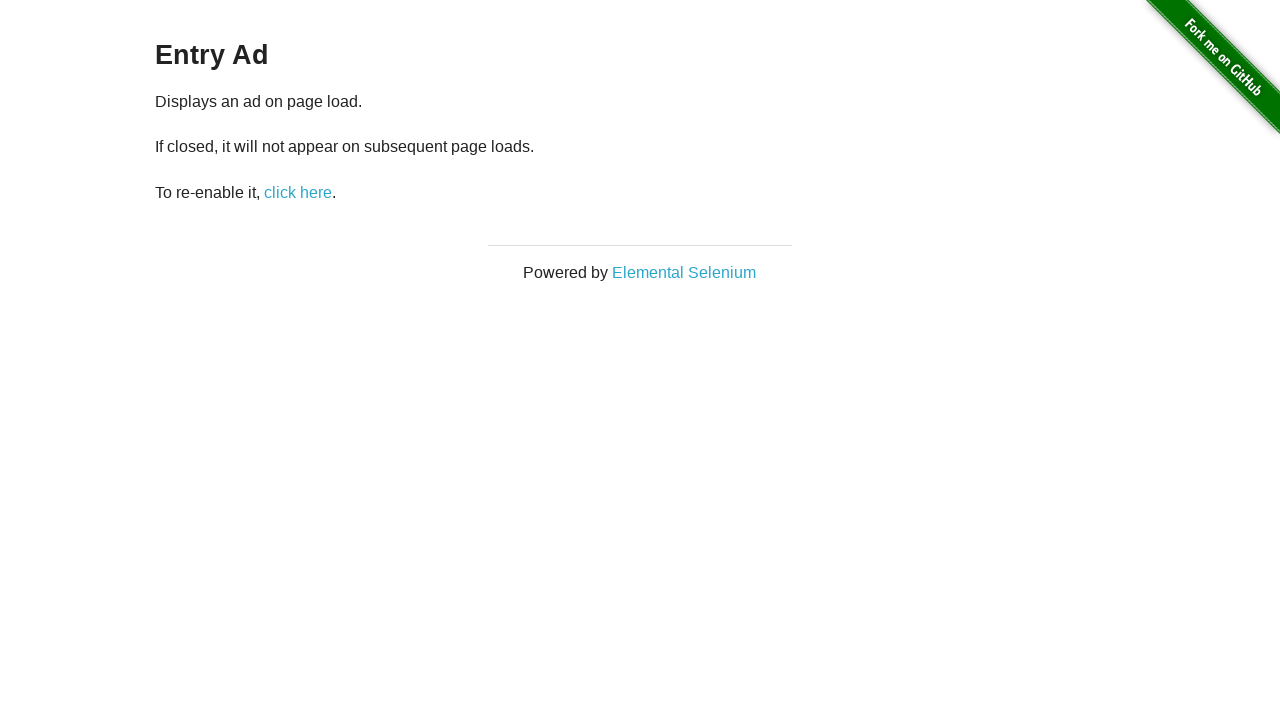

Verified page title is 'Entry Ad' after modal closed
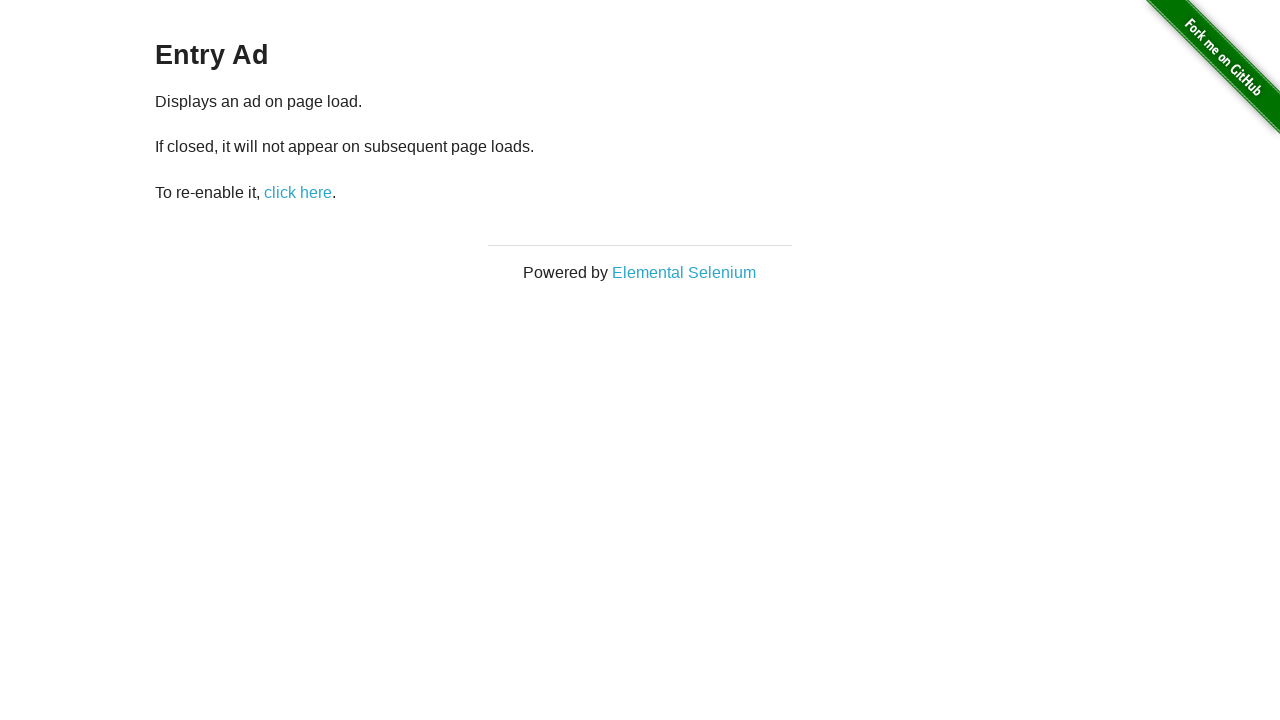

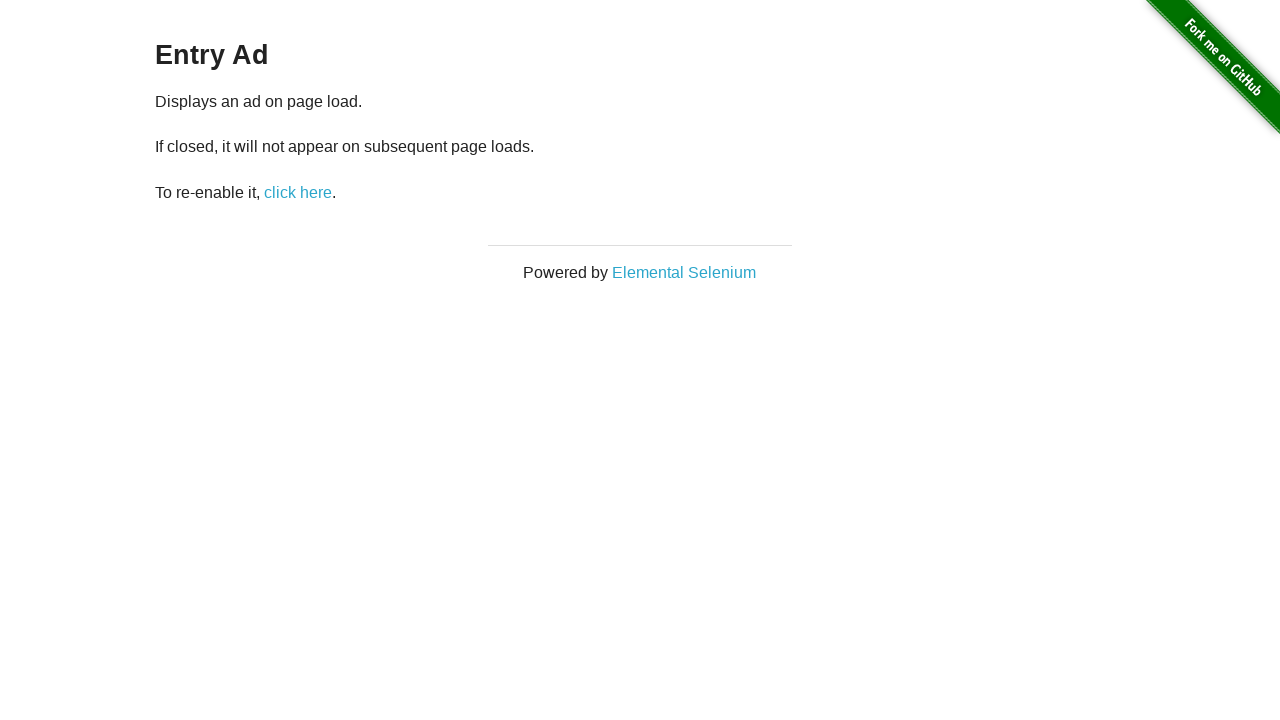